Finds all checkboxes on the page and selects any that are not already selected

Starting URL: https://seleniumbase.io/demo_page

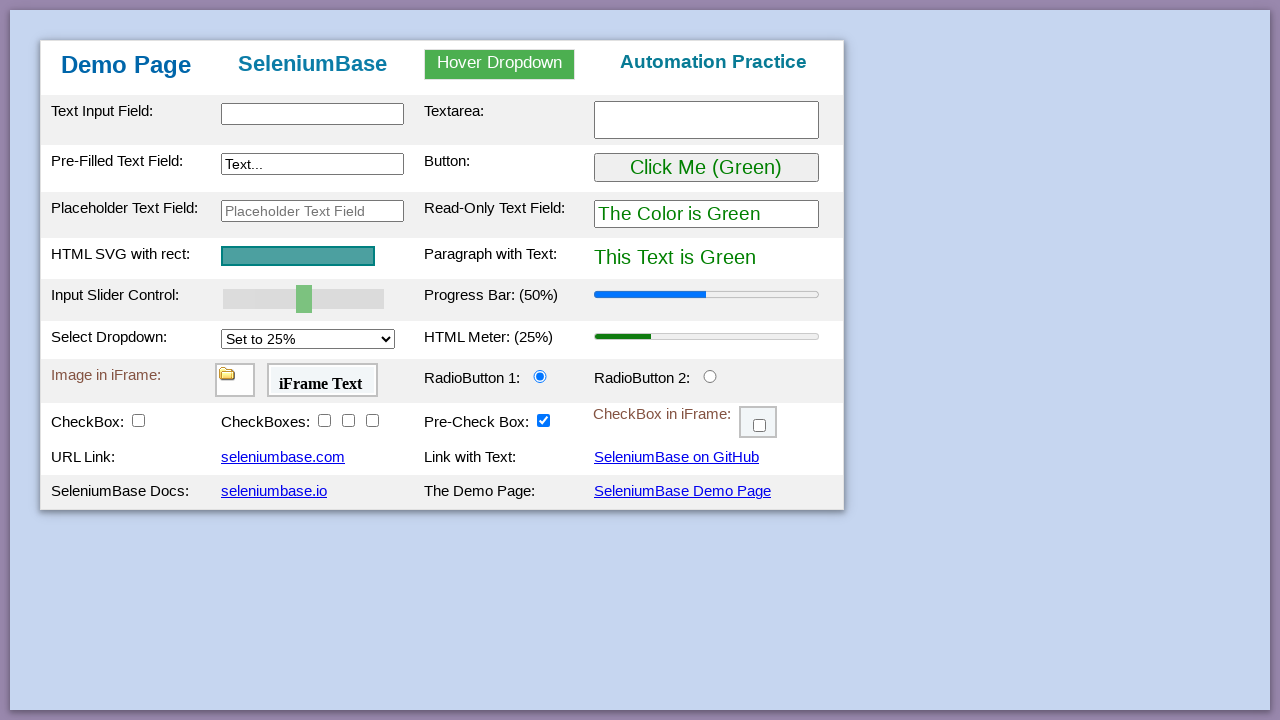

Navigated to https://seleniumbase.io/demo_page
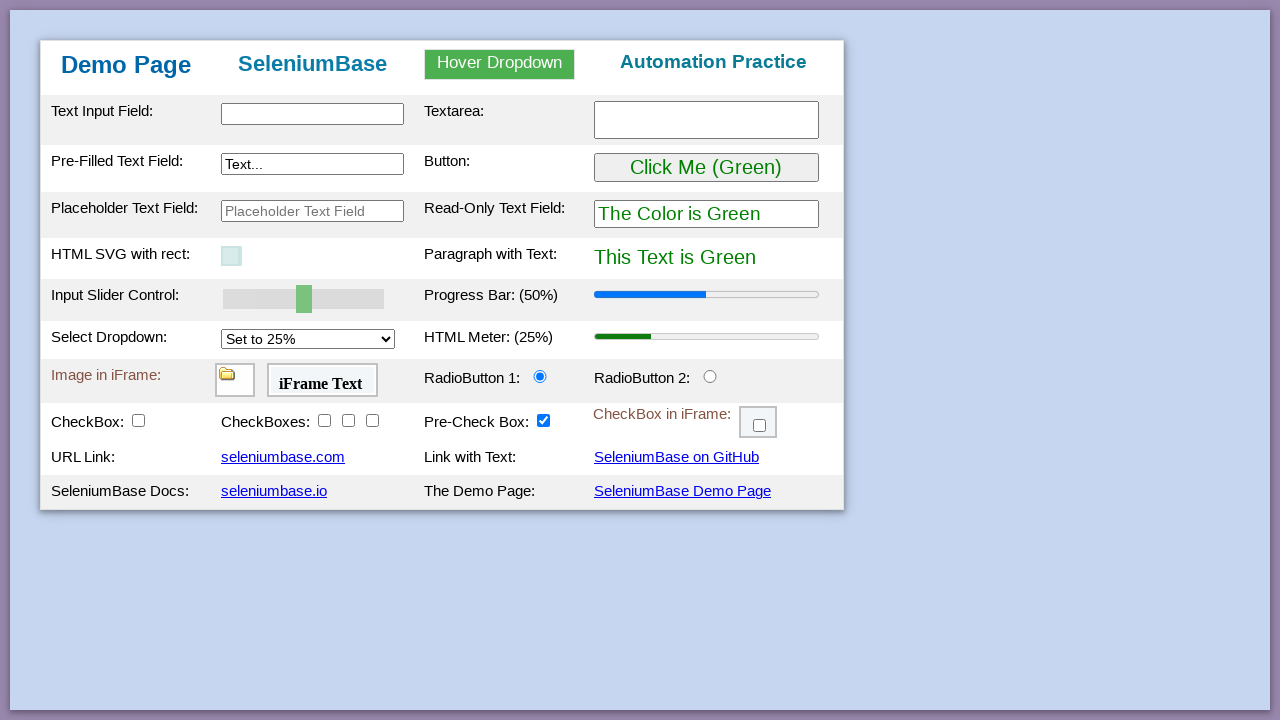

Located all checkboxes on the page
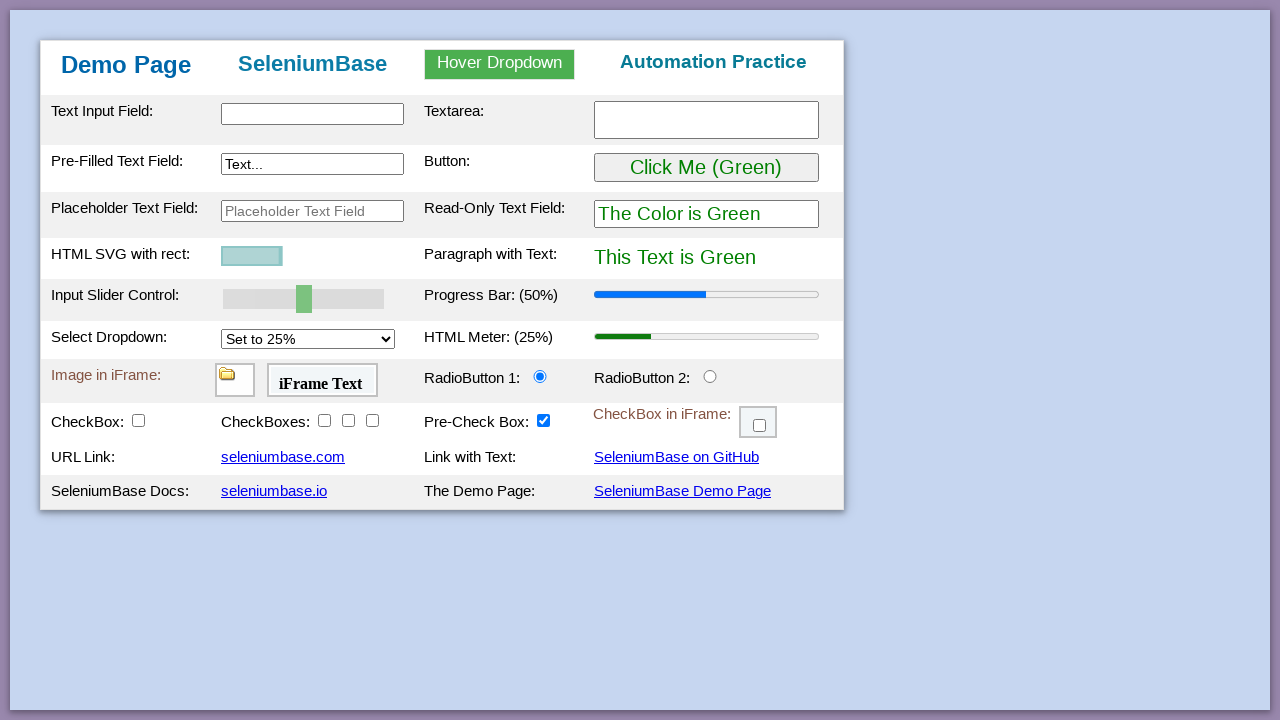

Found 5 checkboxes on the page
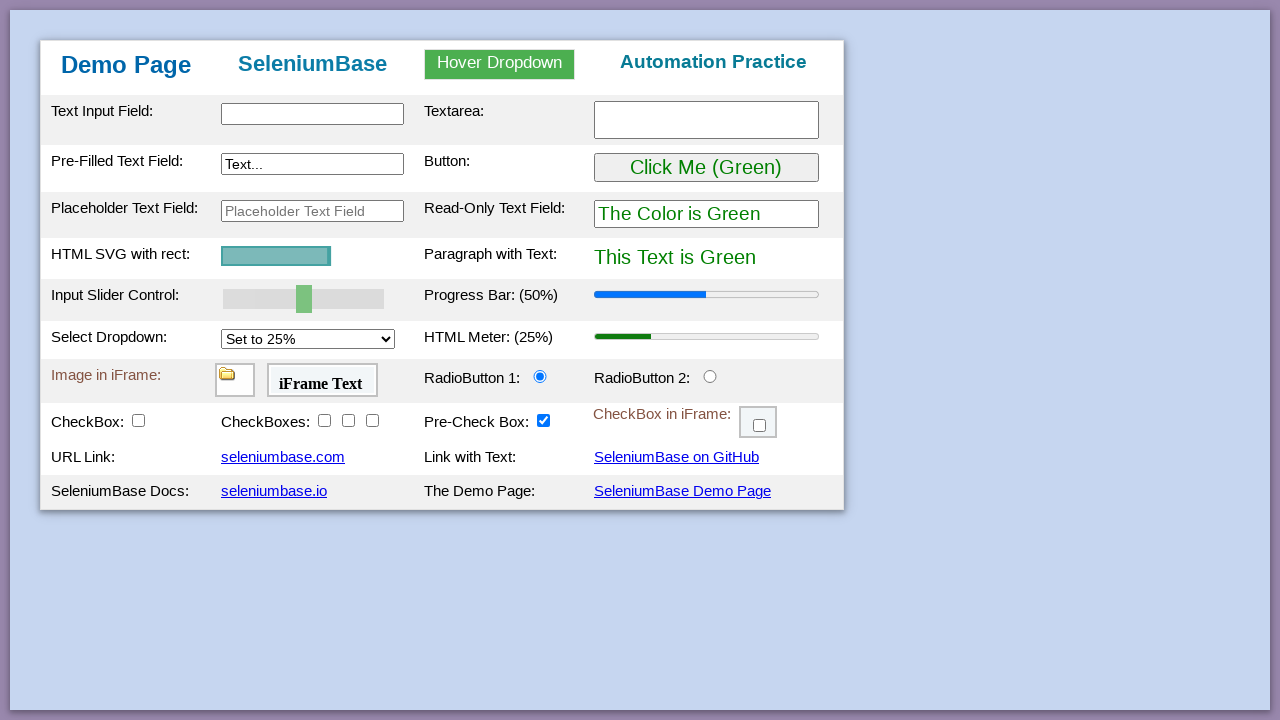

Selected unchecked checkbox at index 0 at (138, 420) on xpath=//input[@type='checkbox'] >> nth=0
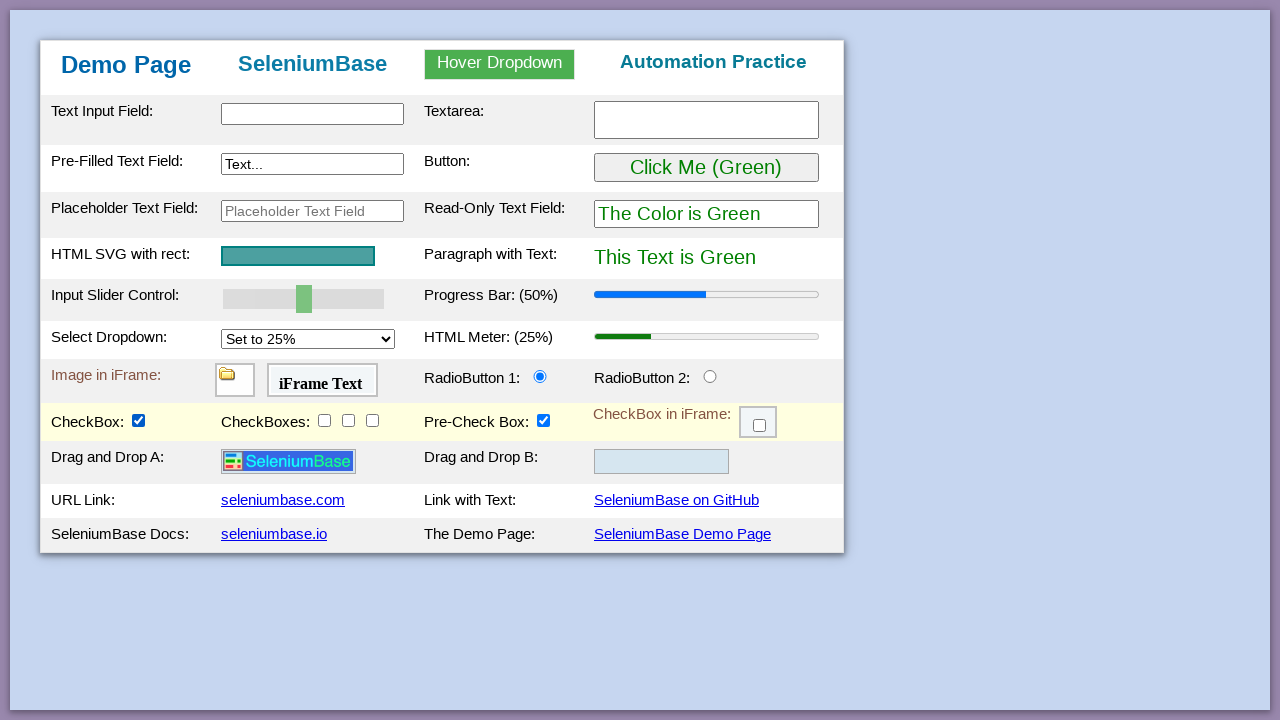

Selected unchecked checkbox at index 1 at (324, 420) on xpath=//input[@type='checkbox'] >> nth=1
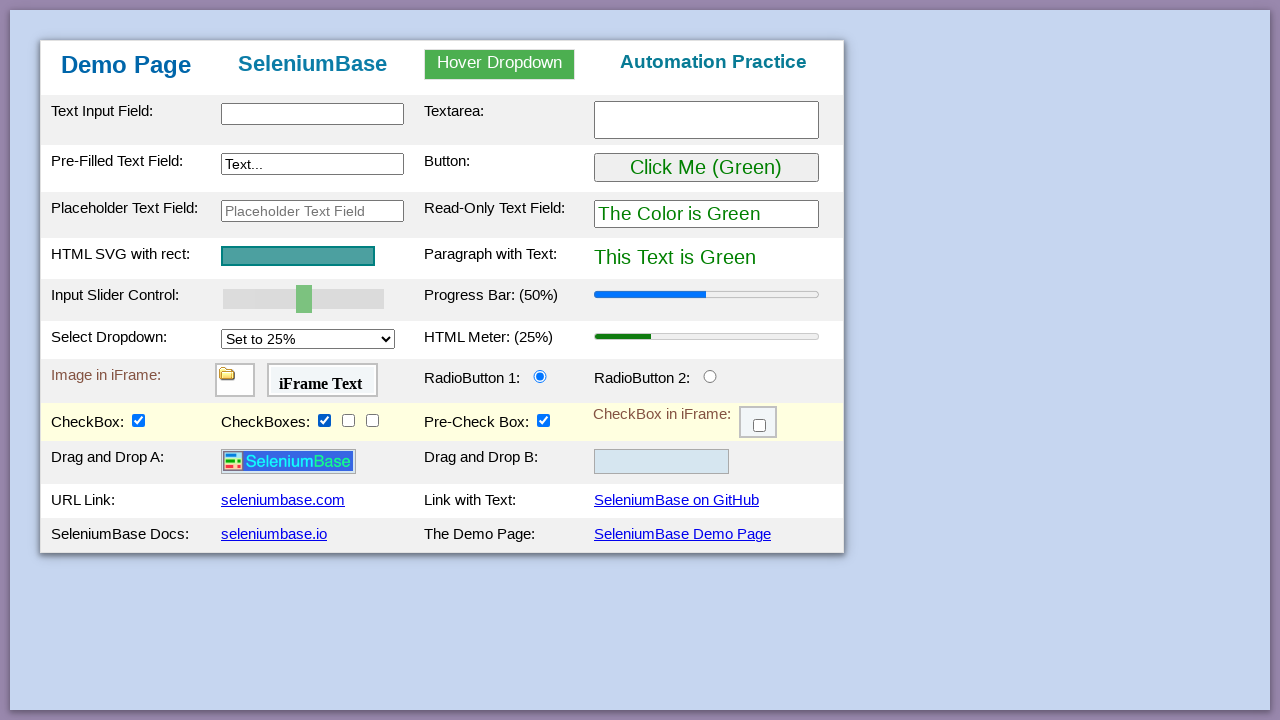

Selected unchecked checkbox at index 2 at (348, 420) on xpath=//input[@type='checkbox'] >> nth=2
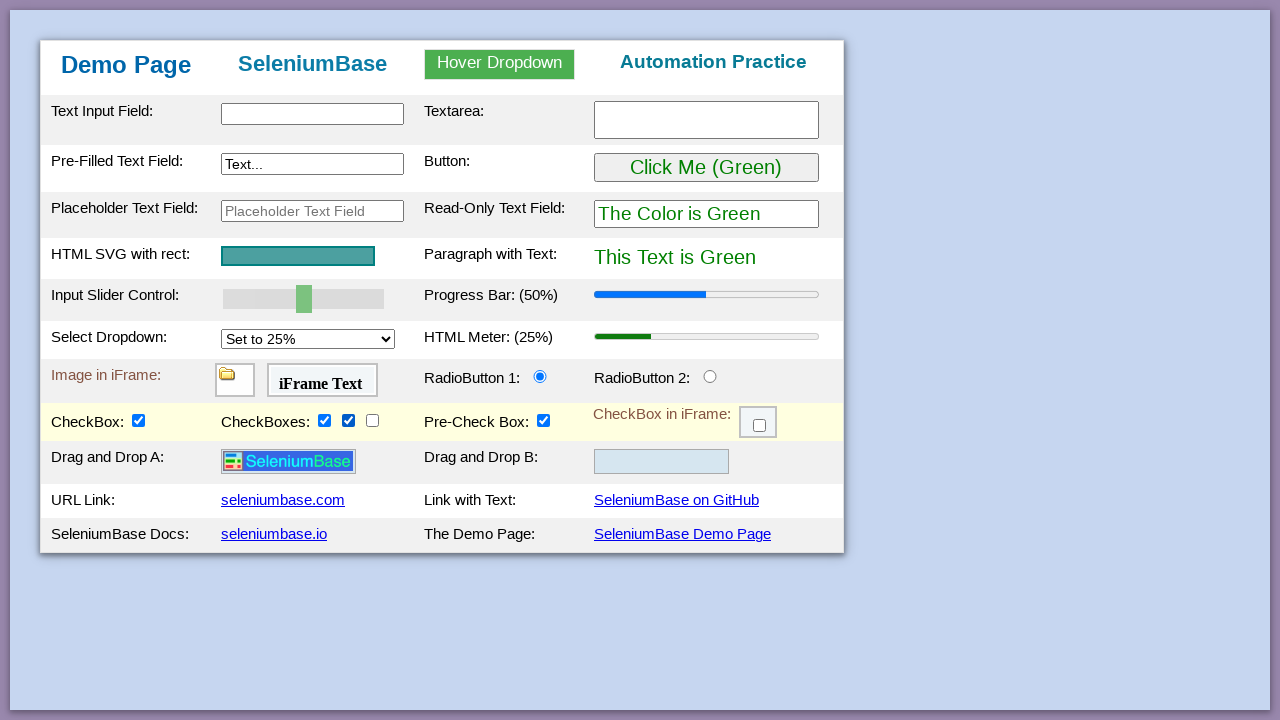

Selected unchecked checkbox at index 3 at (372, 420) on xpath=//input[@type='checkbox'] >> nth=3
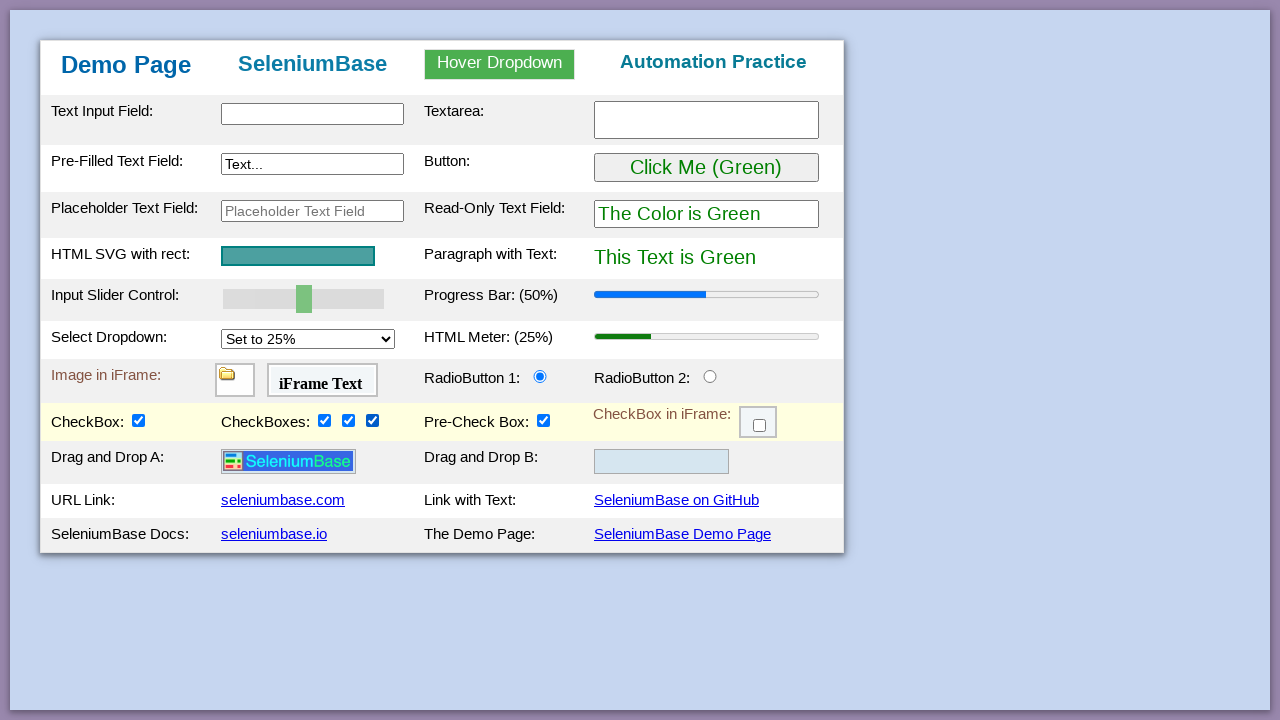

Checkbox at index 4 was already selected, skipped
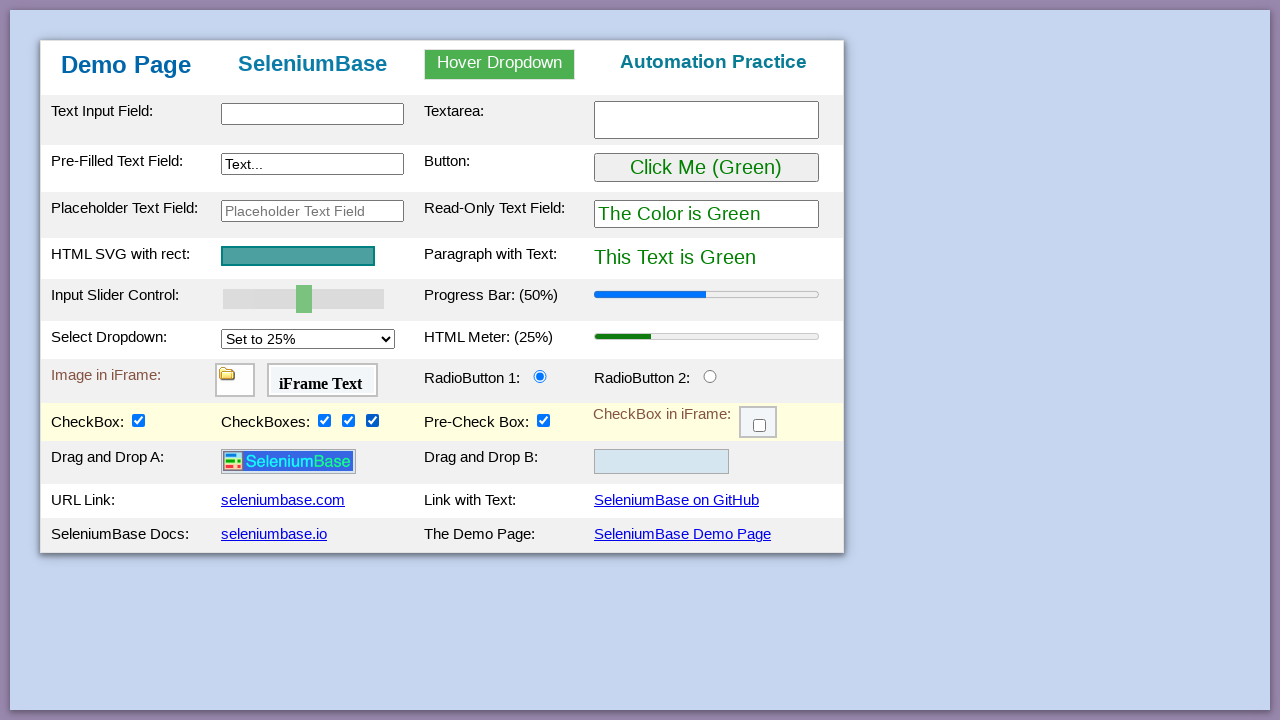

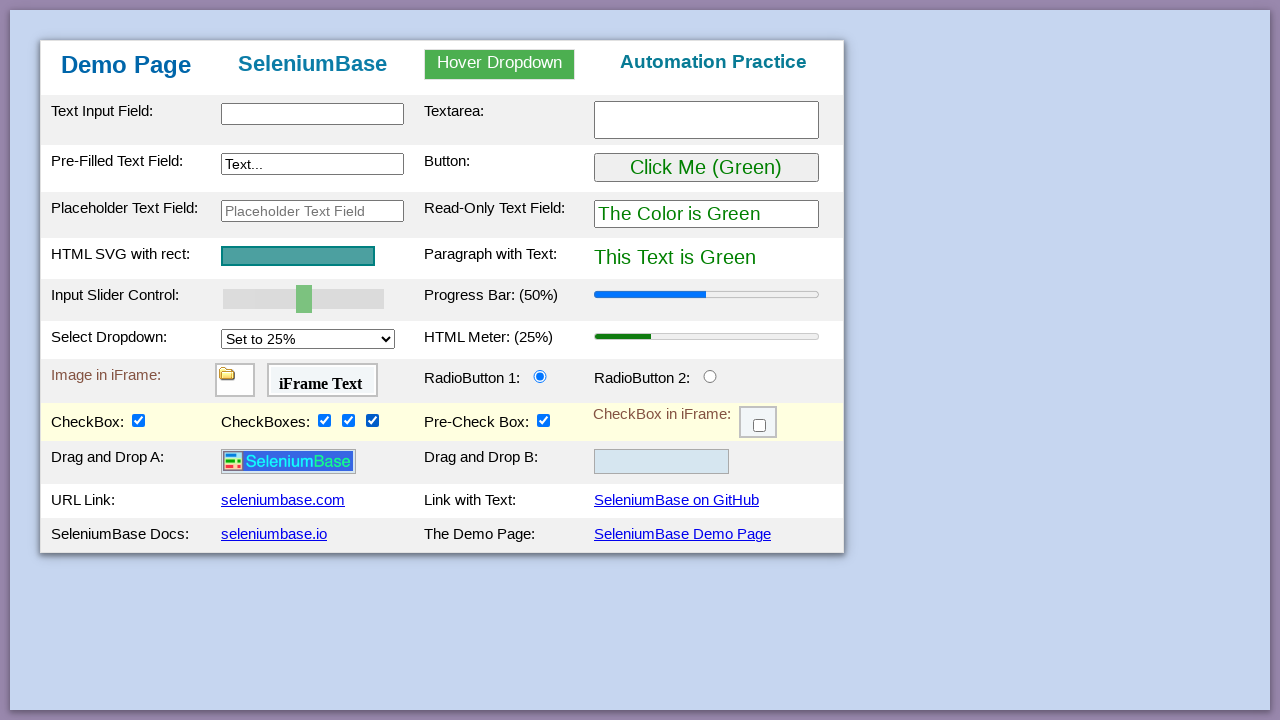